Tests iframe switching and browser window/tab handling by navigating between frames and opening new tabs/windows

Starting URL: https://demoqa.com/frames

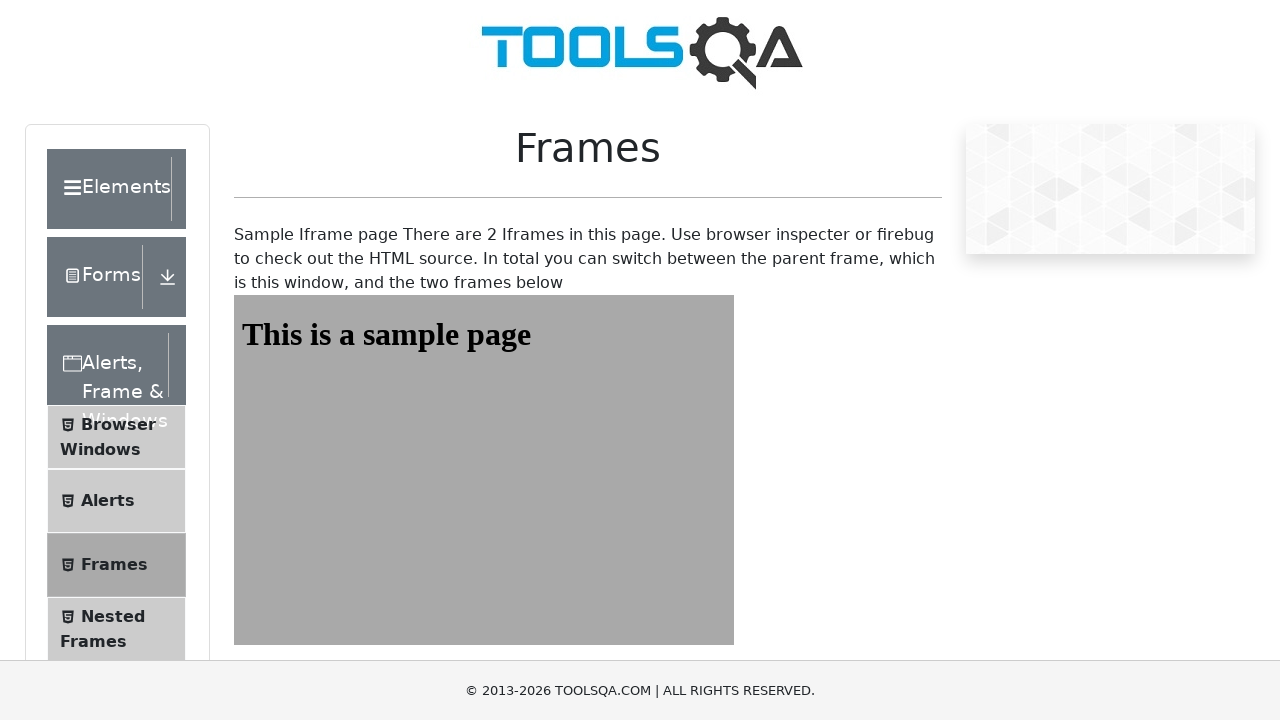

Located frame1 element
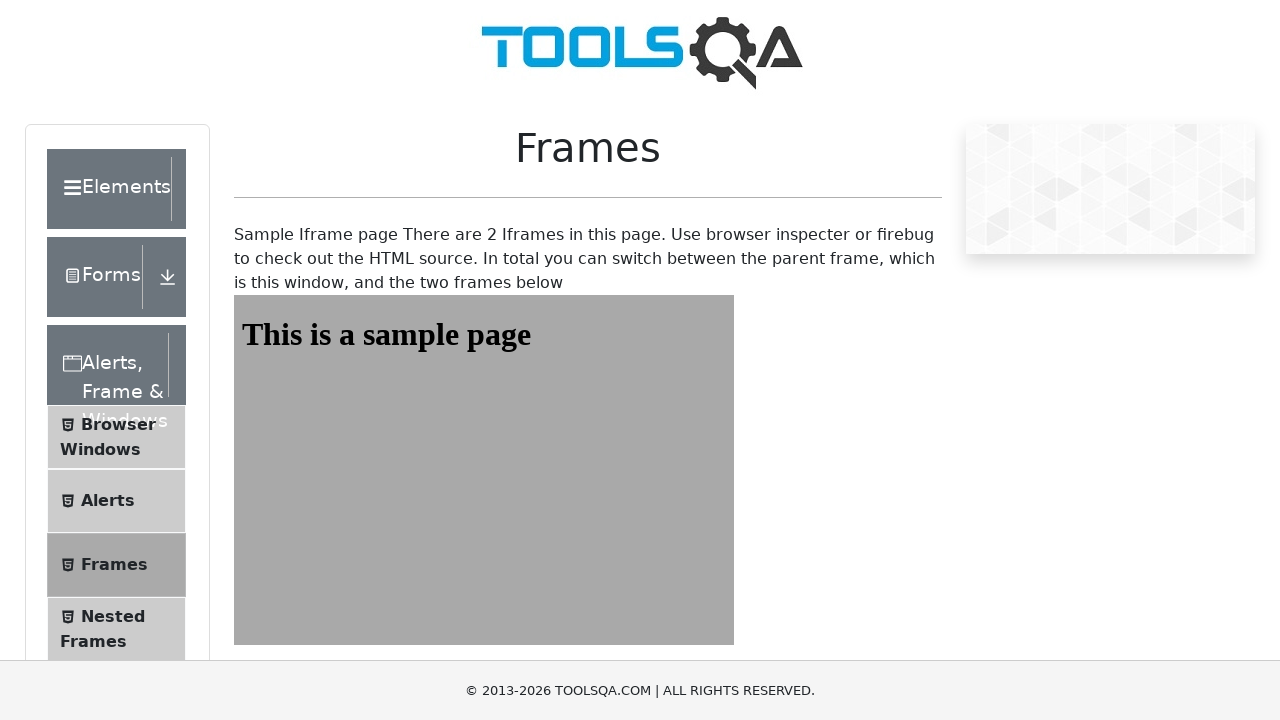

Located heading element in frame1
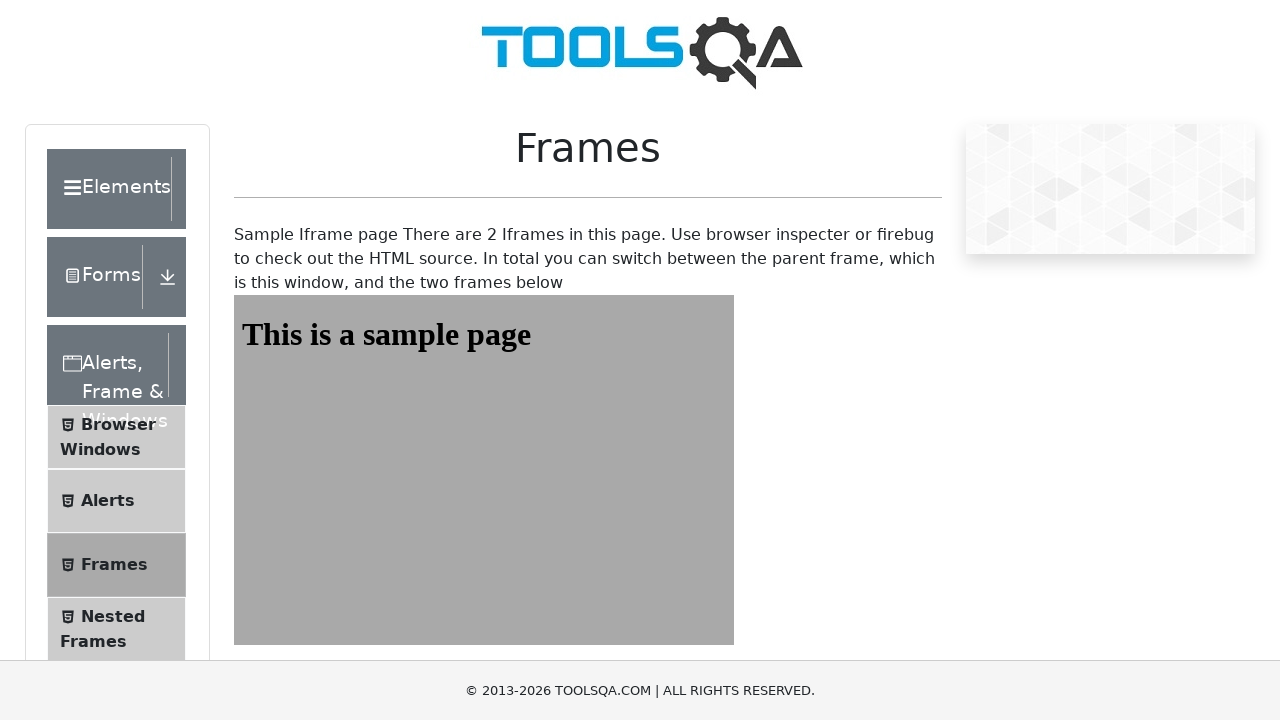

Read heading text content from frame1
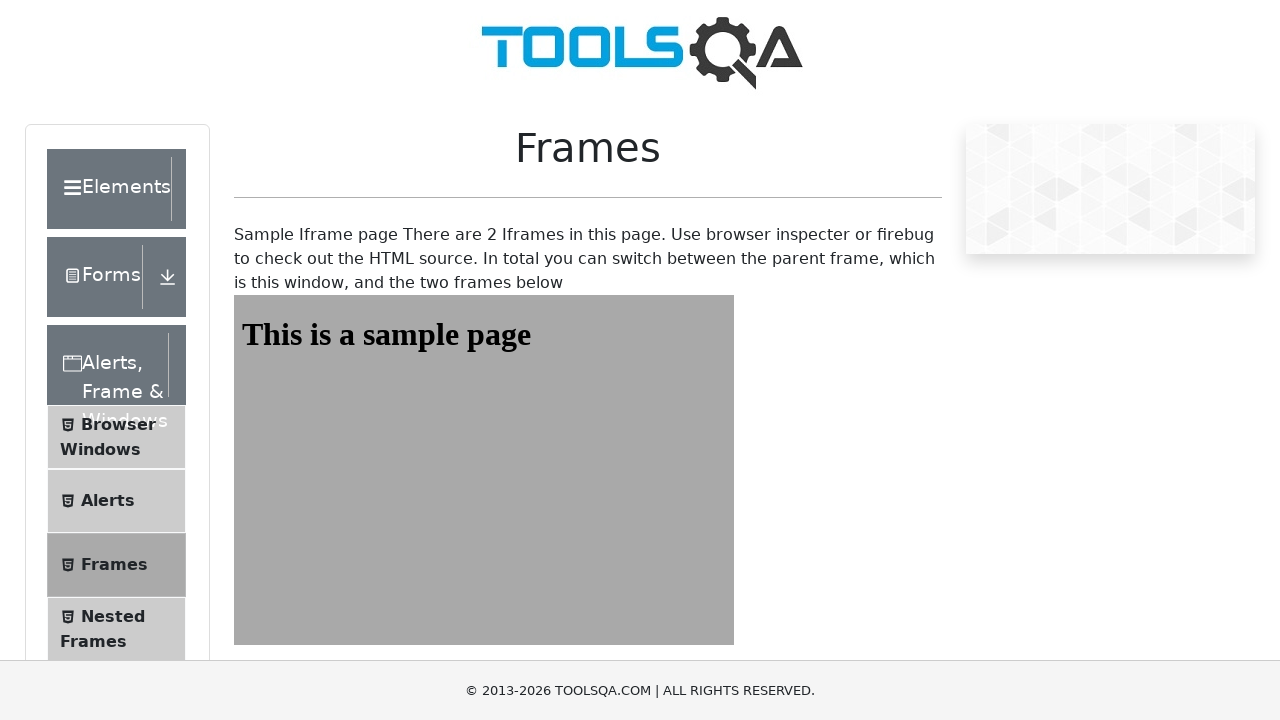

Located frame2 element
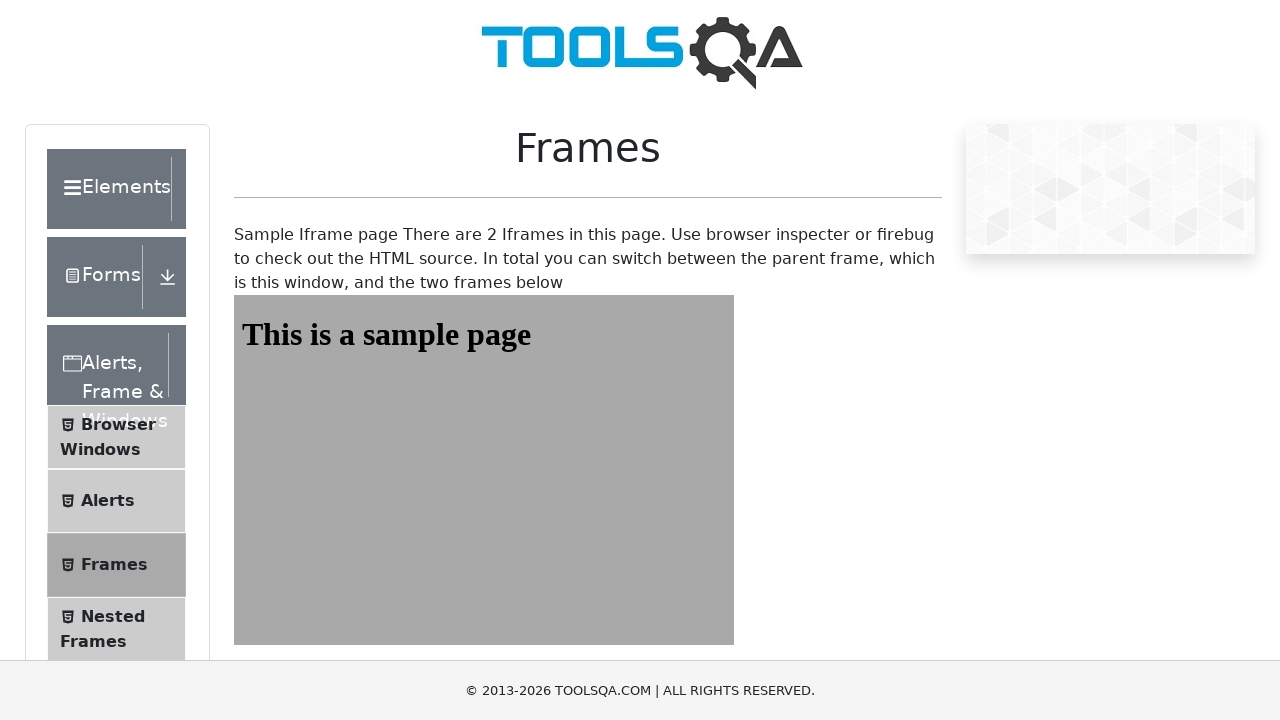

Located heading element in frame2
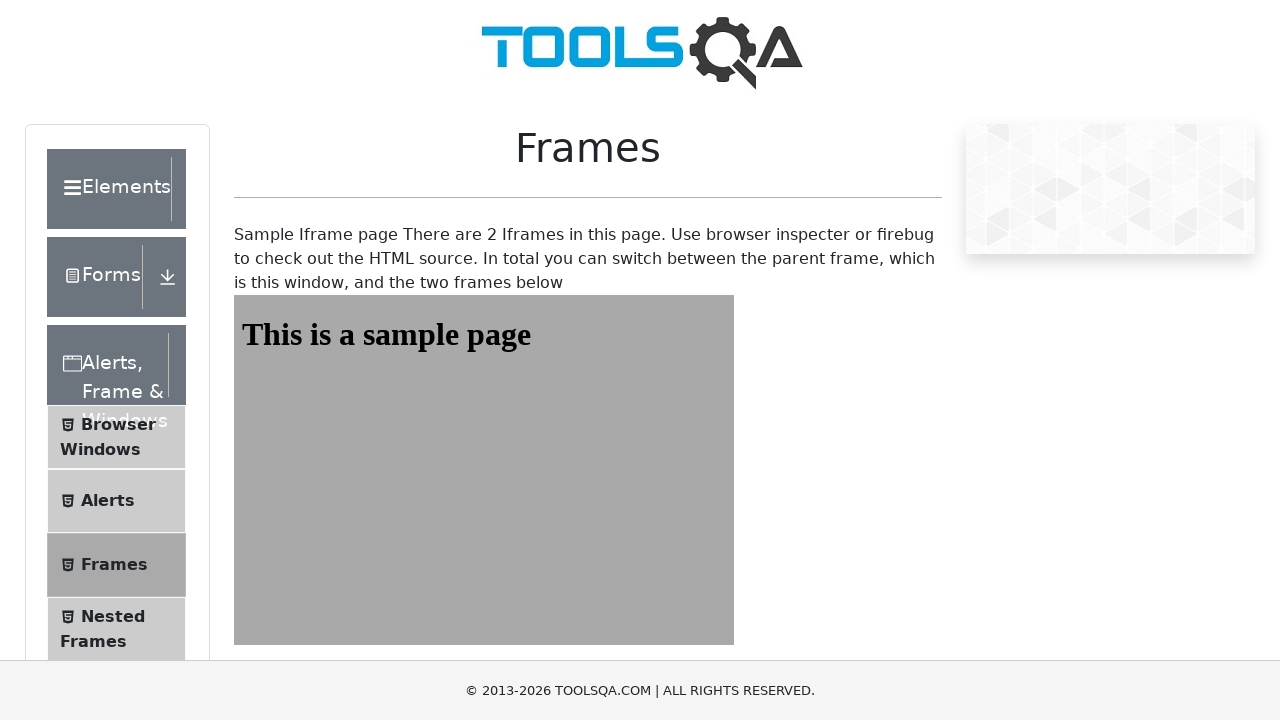

Read heading text content from frame2
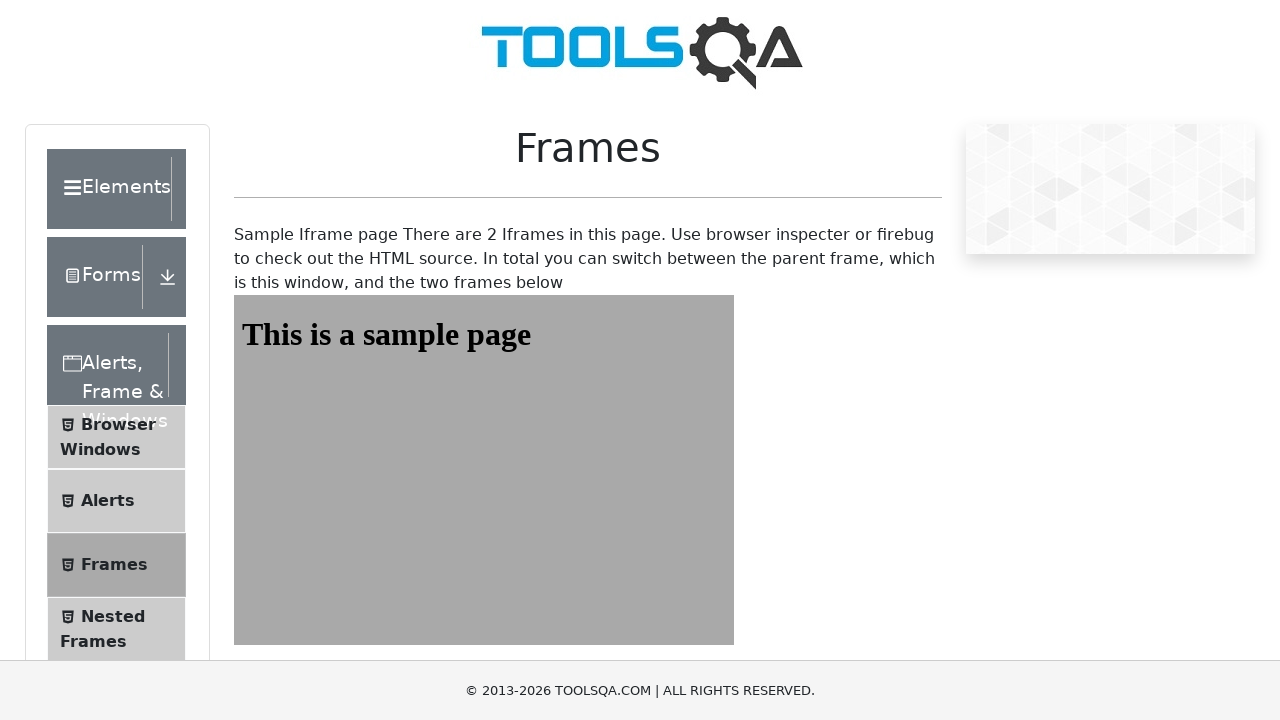

Located Browser Windows link
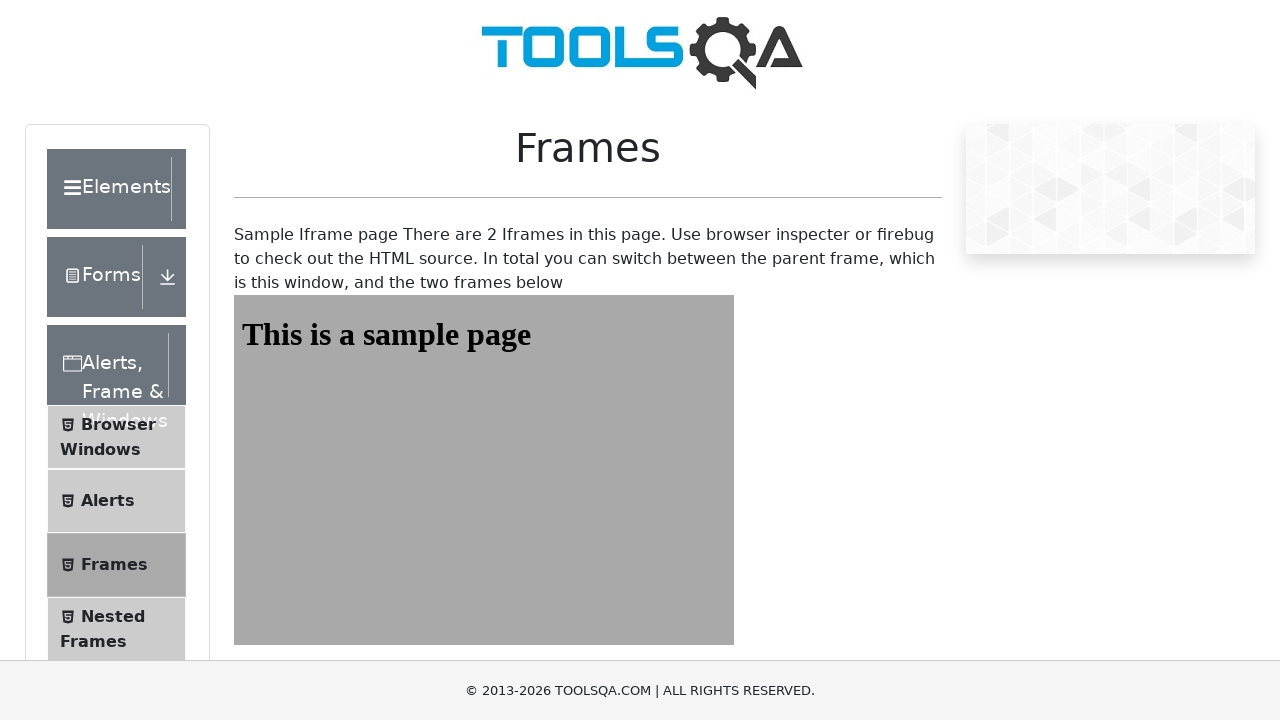

Scrolled Browser Windows link into view
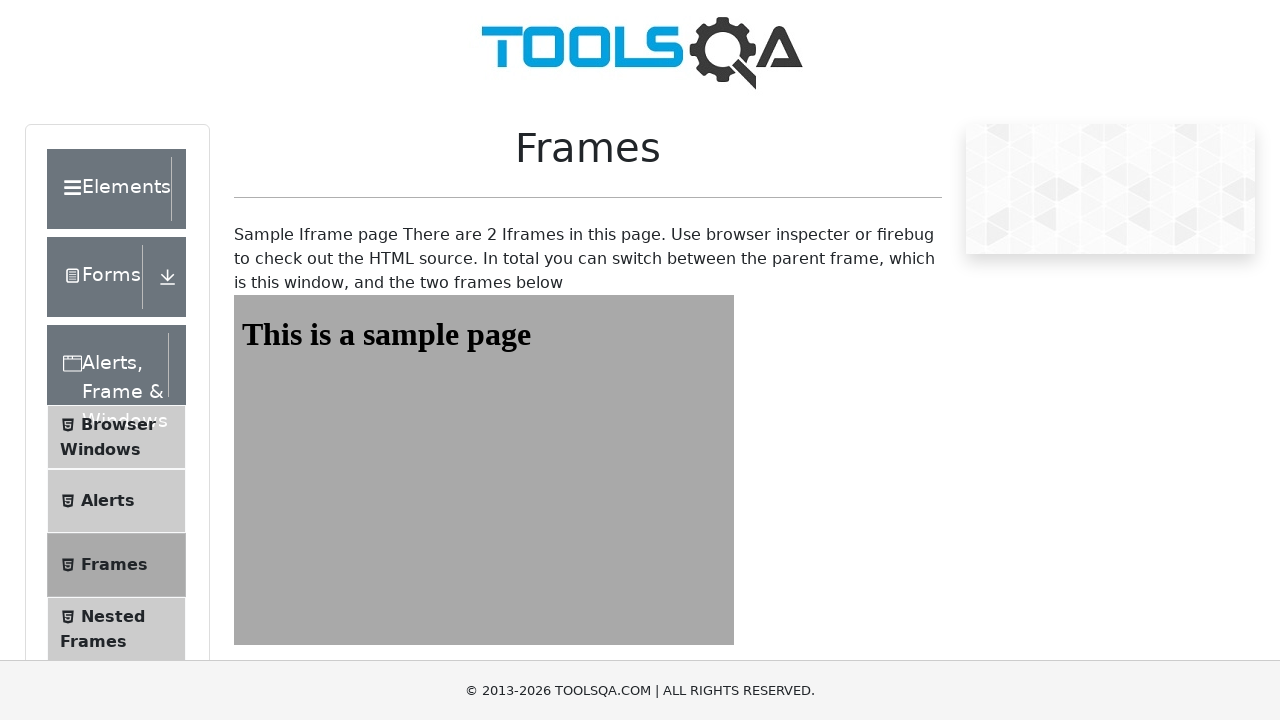

Clicked on Browser Windows link at (118, 424) on xpath=//*[text()='Browser Windows']
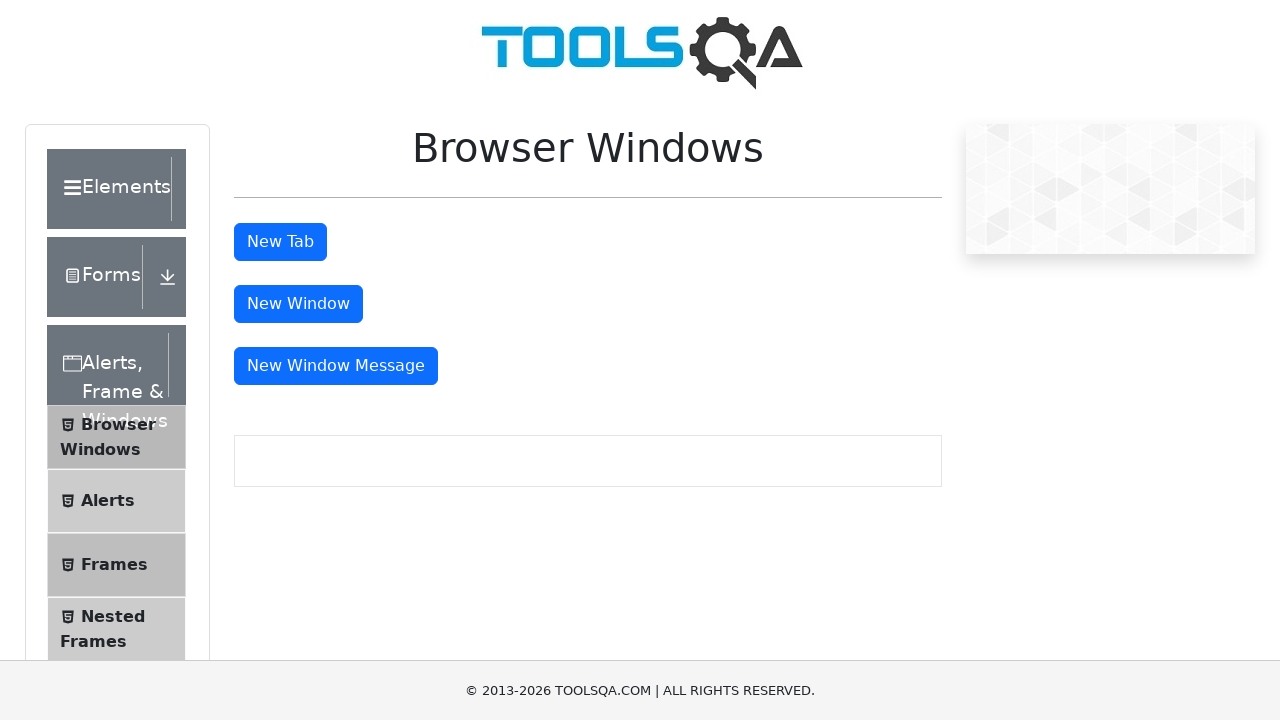

Clicked tab button to open first new tab at (280, 242) on #tabButton
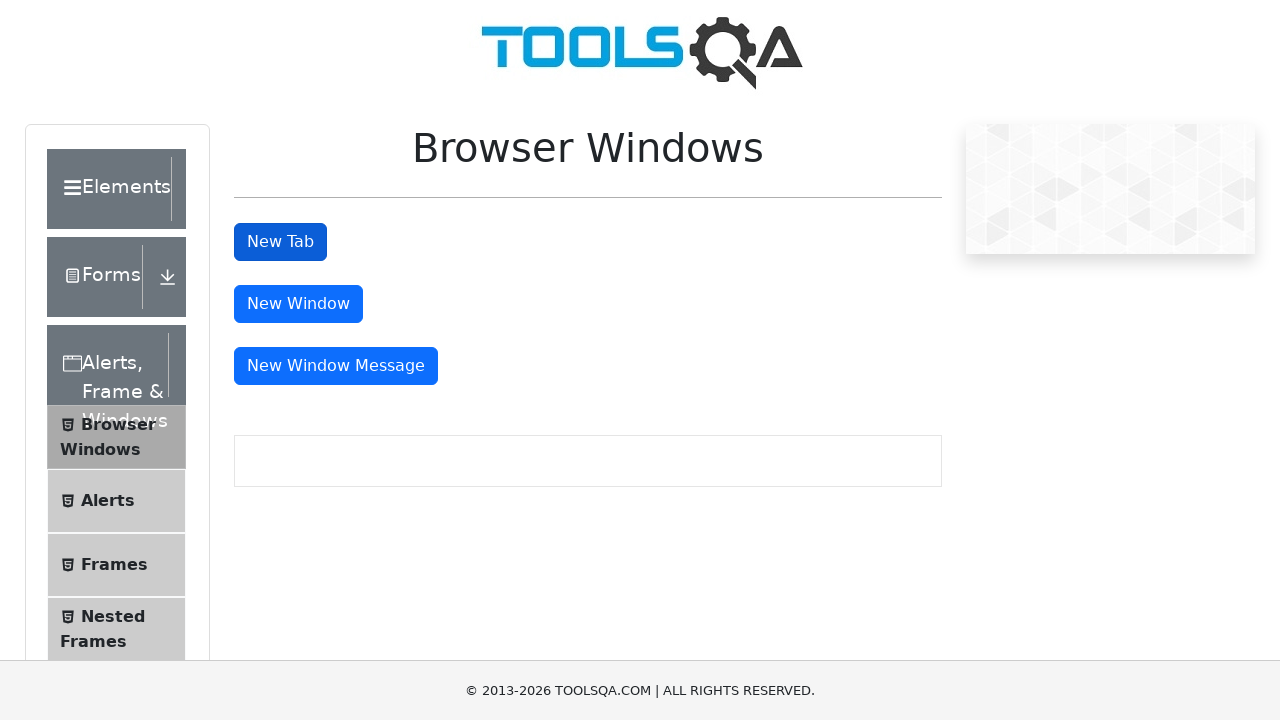

Clicked tab button to open second new tab at (280, 242) on #tabButton
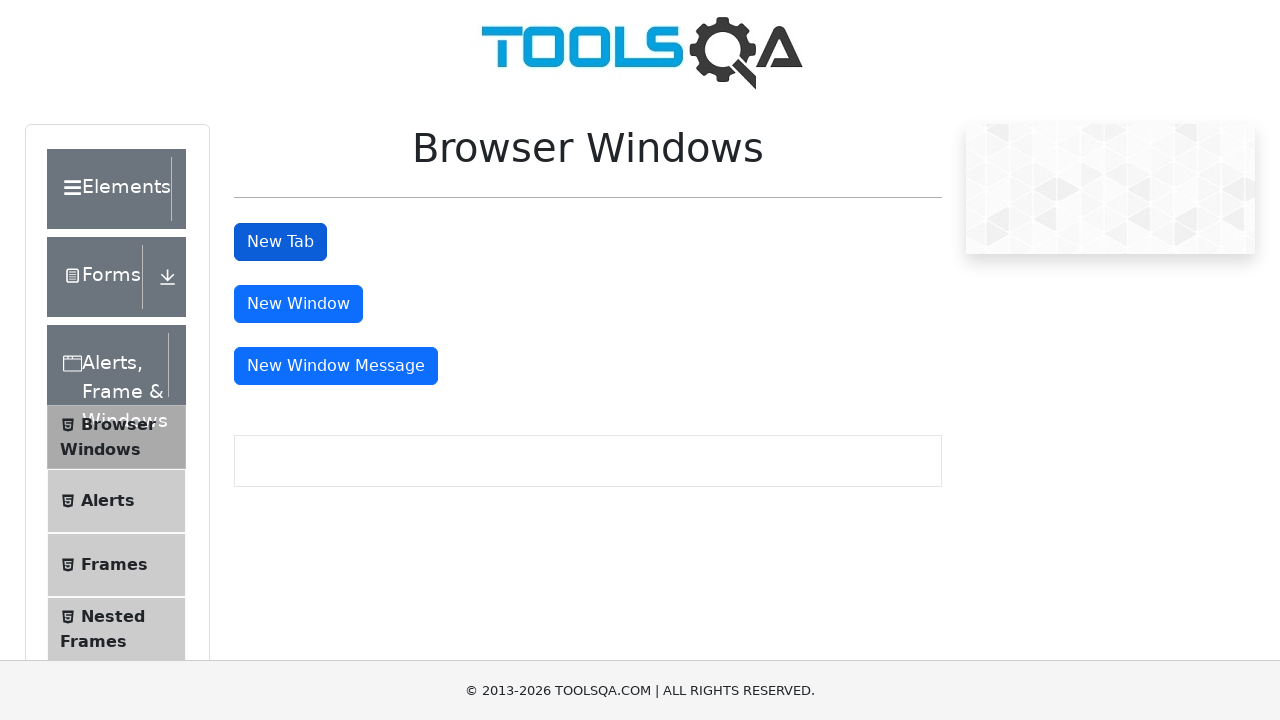

Clicked window button to open first new window at (298, 304) on #windowButton
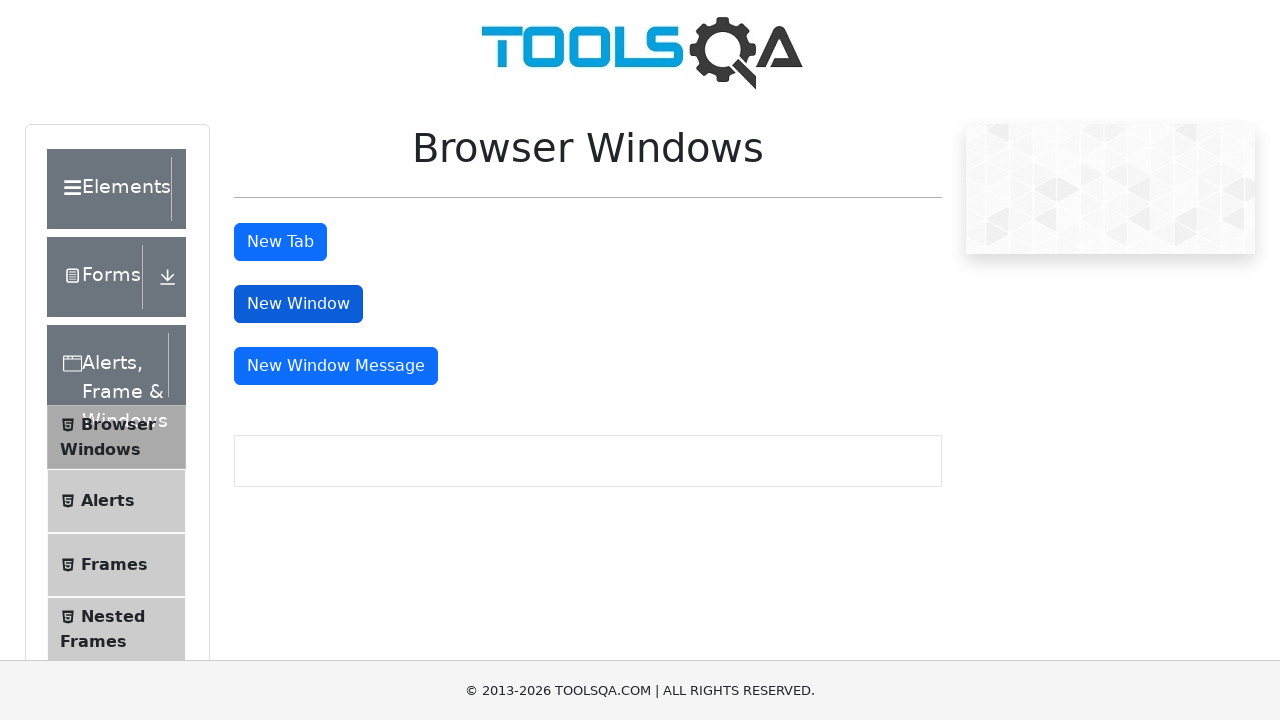

Clicked window button to open second new window at (298, 304) on #windowButton
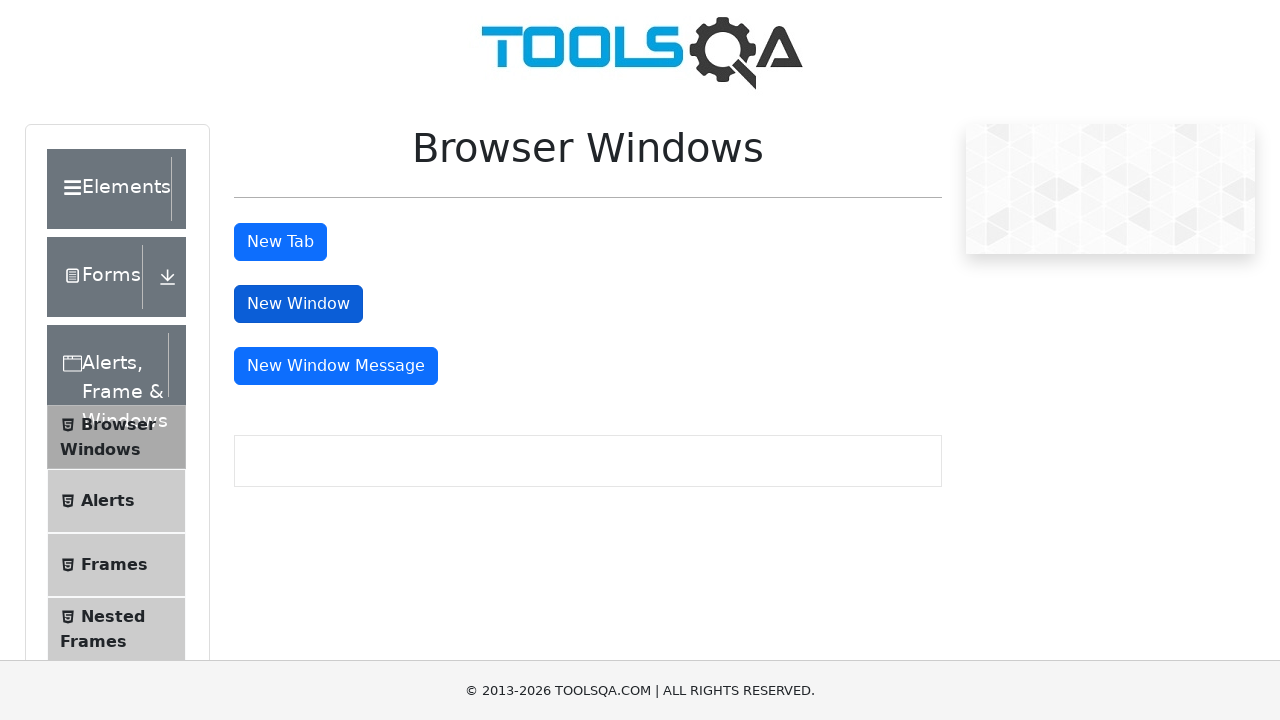

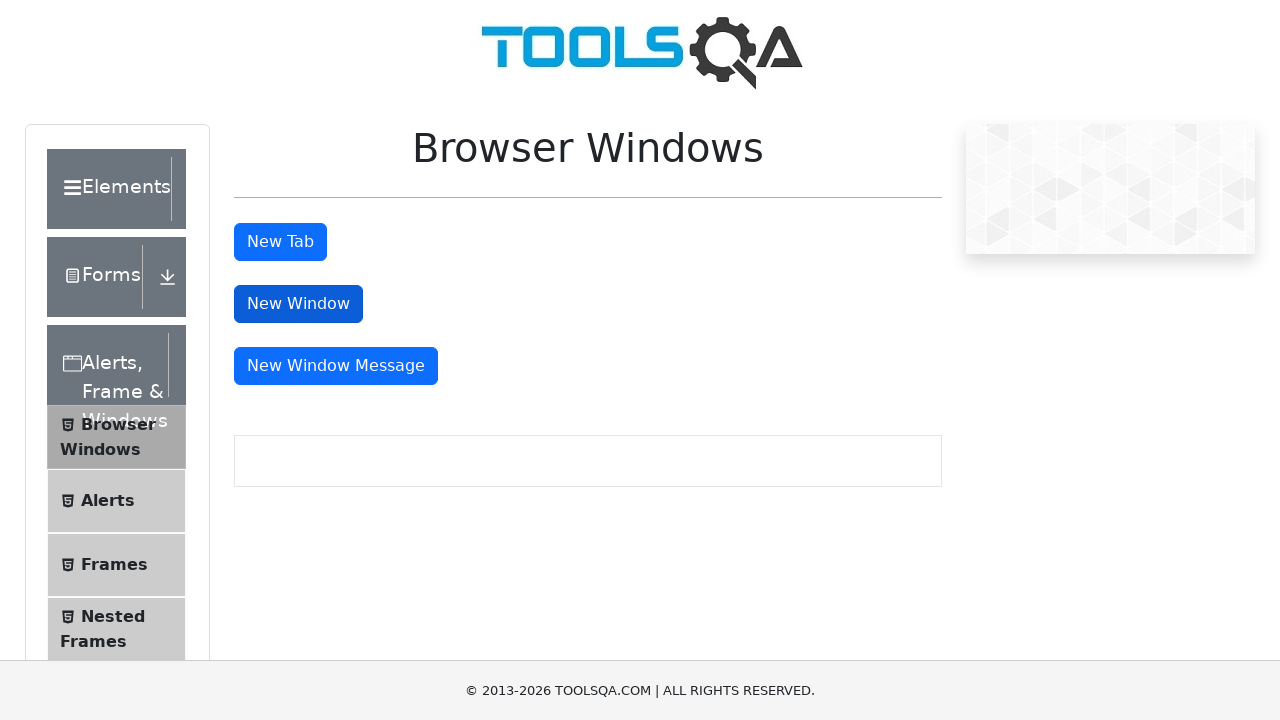